Tests clearing the complete state of all items by checking and then unchecking the toggle all checkbox.

Starting URL: https://demo.playwright.dev/todomvc

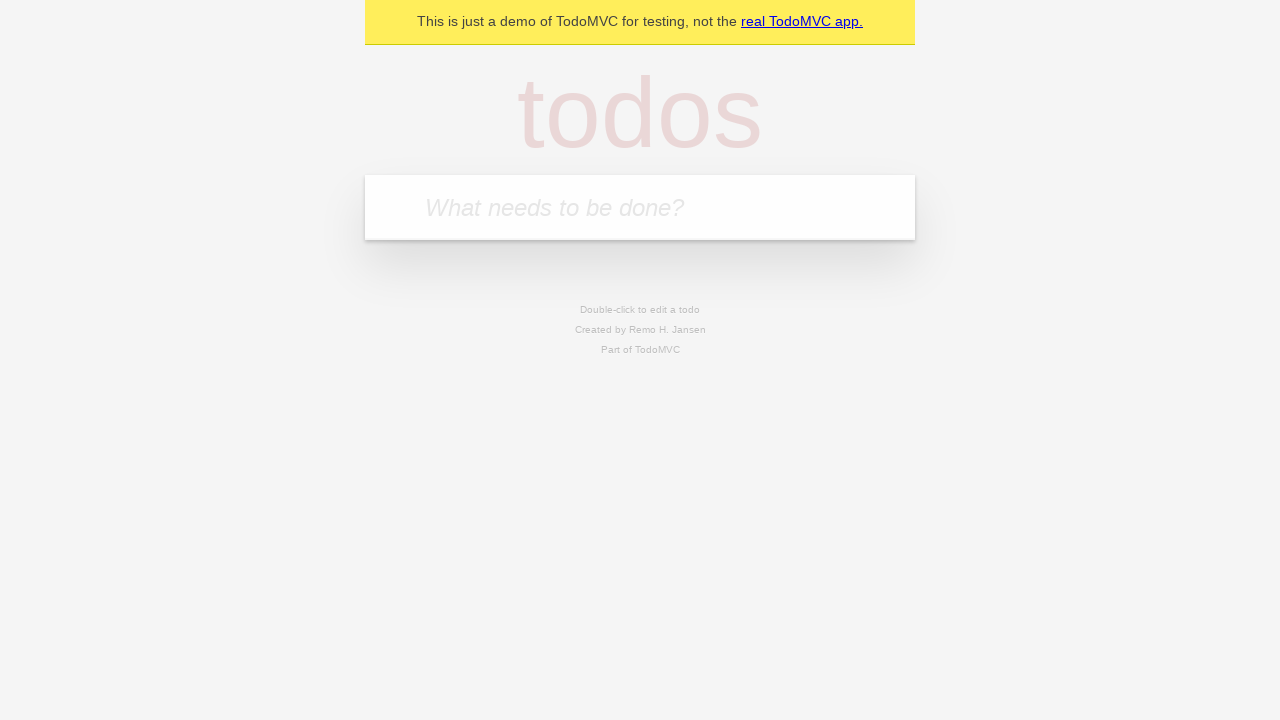

Filled todo input with 'buy some cheese' on internal:attr=[placeholder="What needs to be done?"i]
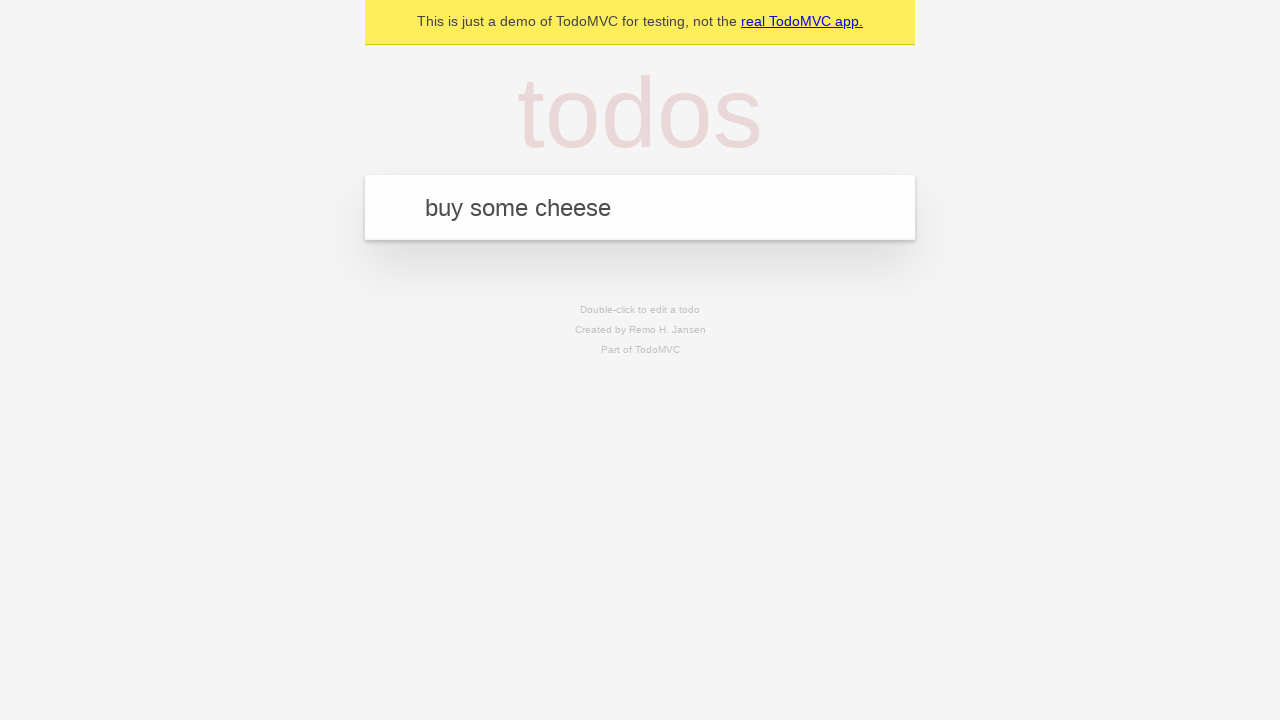

Pressed Enter to create first todo on internal:attr=[placeholder="What needs to be done?"i]
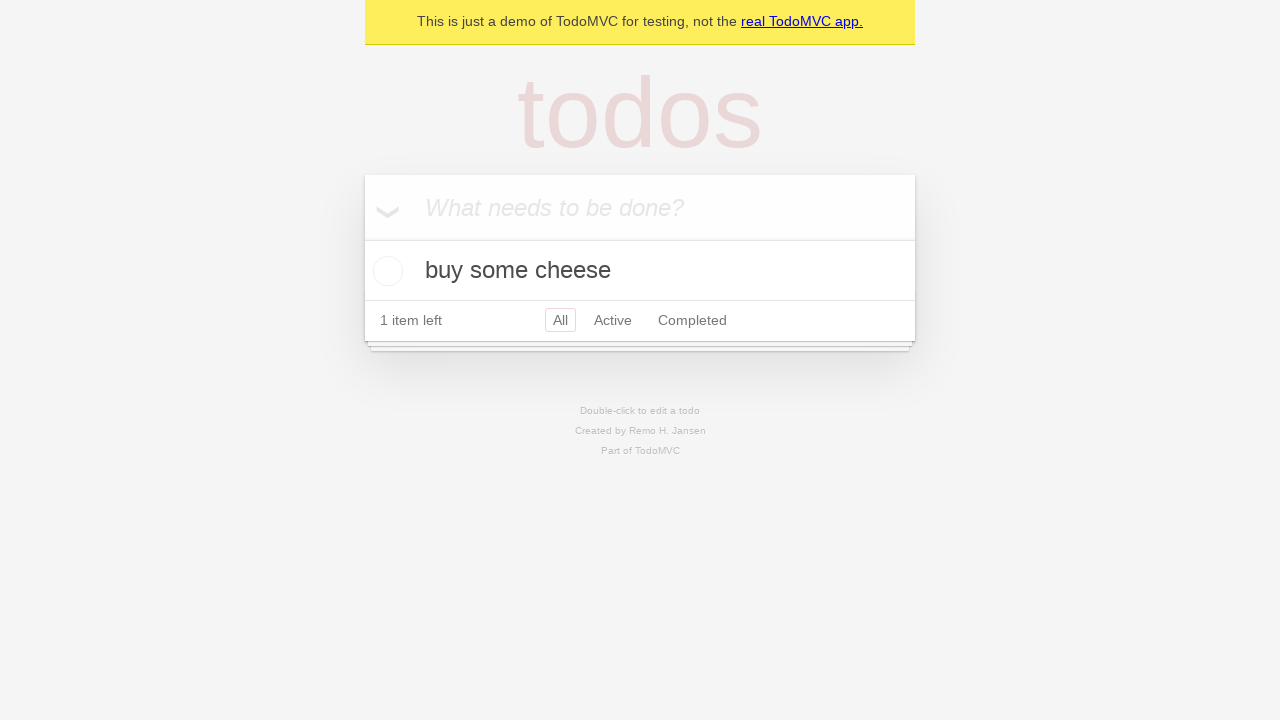

Filled todo input with 'feed the cat' on internal:attr=[placeholder="What needs to be done?"i]
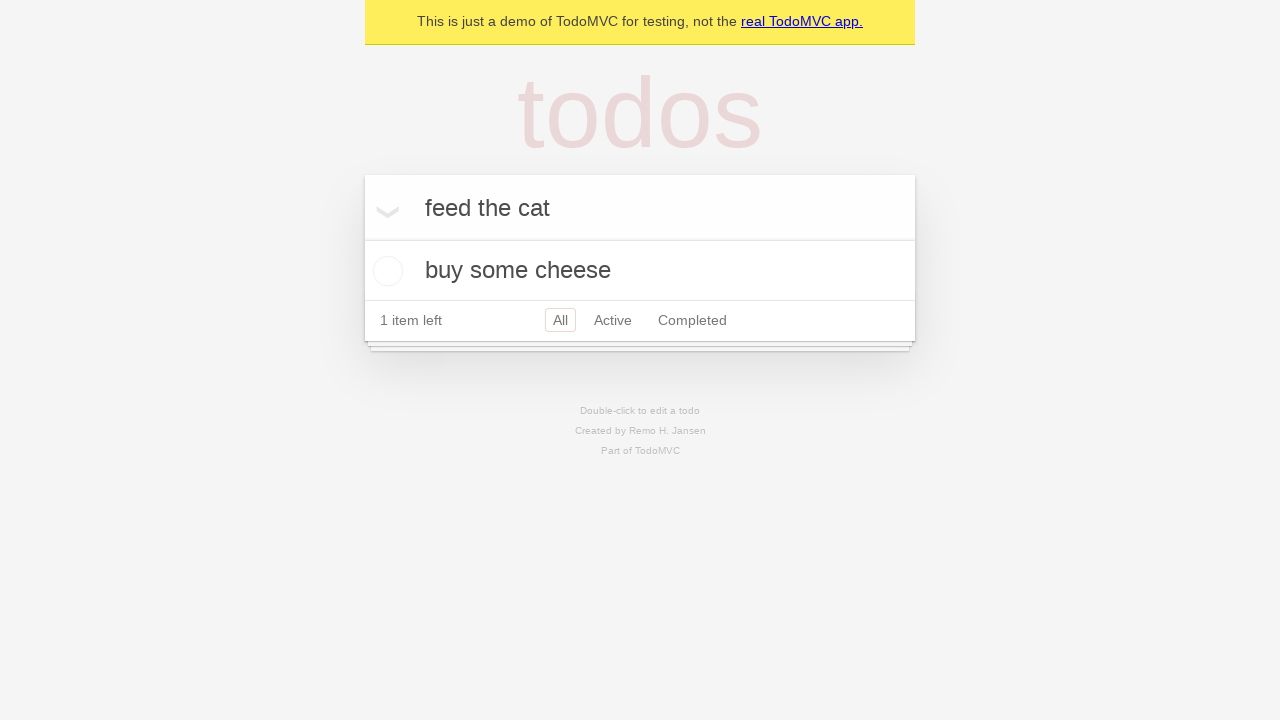

Pressed Enter to create second todo on internal:attr=[placeholder="What needs to be done?"i]
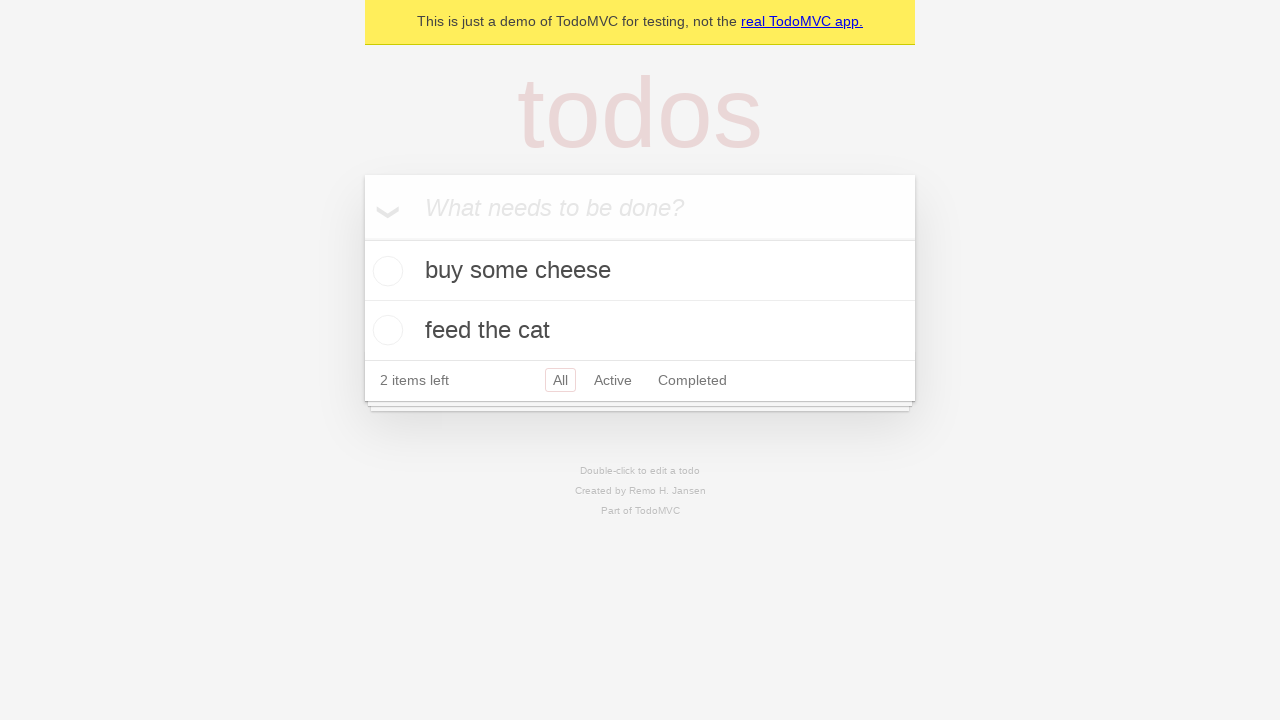

Filled todo input with 'book a doctors appointment' on internal:attr=[placeholder="What needs to be done?"i]
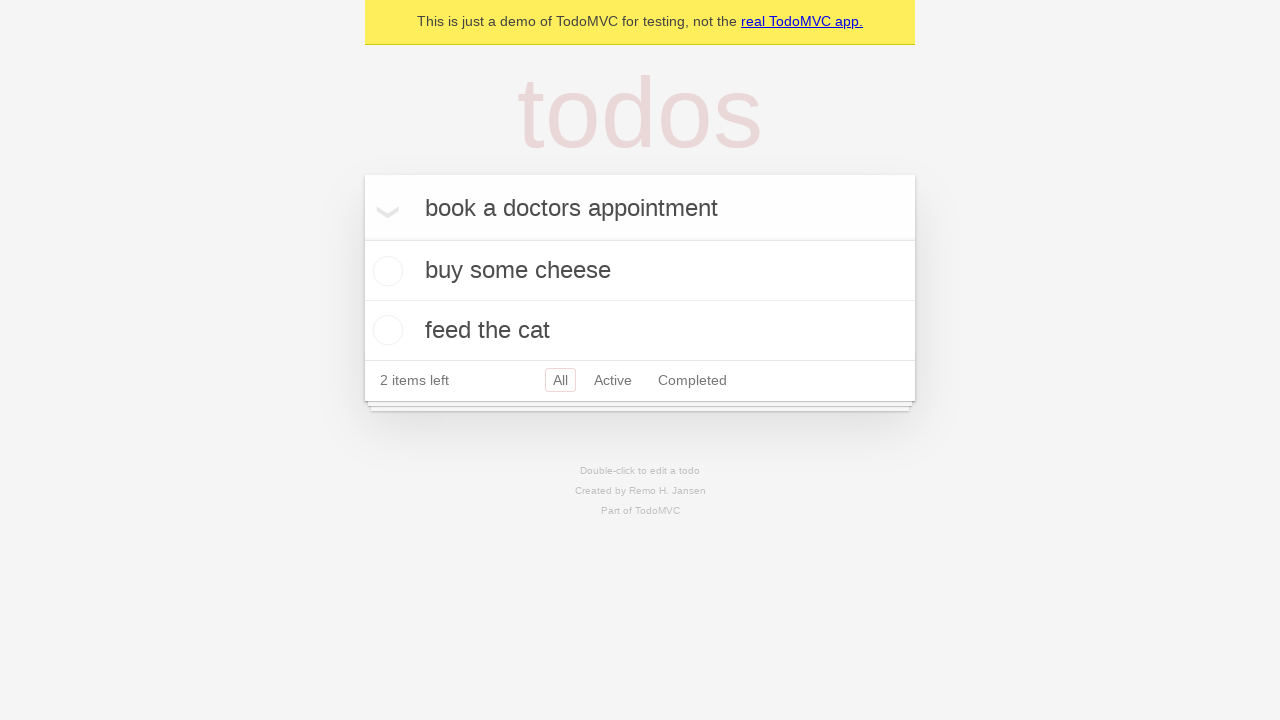

Pressed Enter to create third todo on internal:attr=[placeholder="What needs to be done?"i]
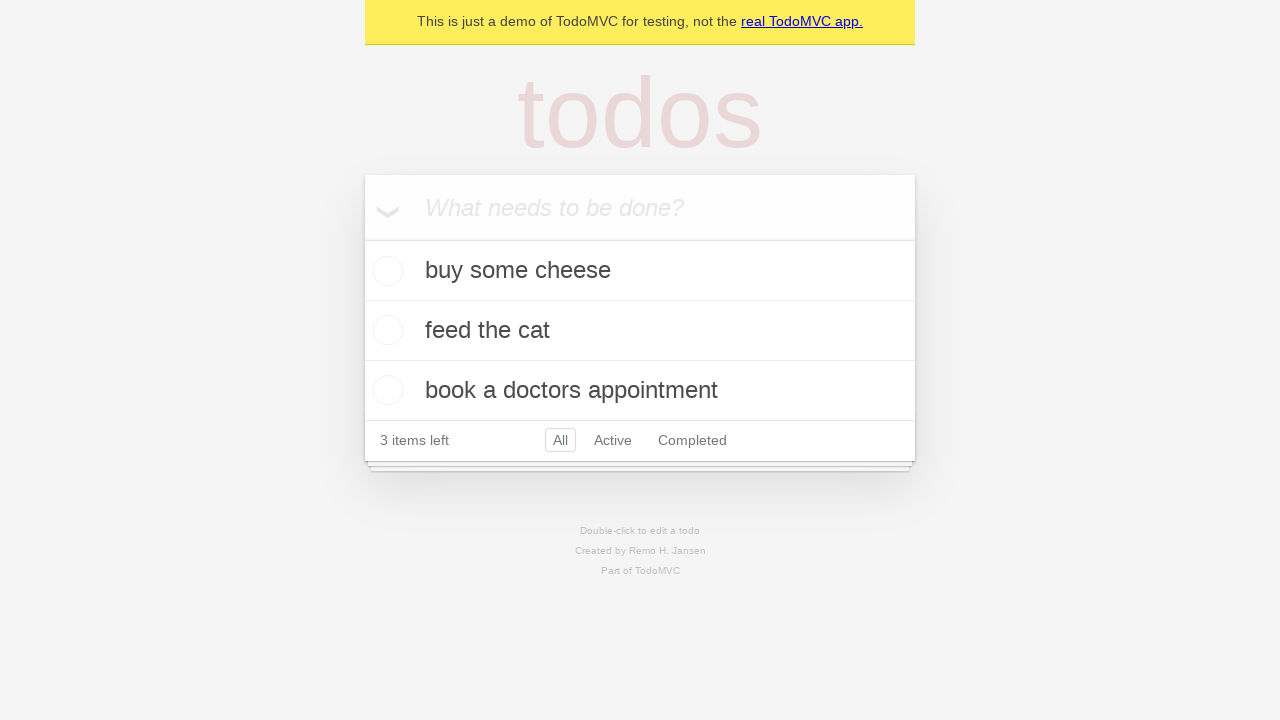

Checked 'Mark all as complete' toggle to mark all todos as complete at (362, 238) on internal:label="Mark all as complete"i
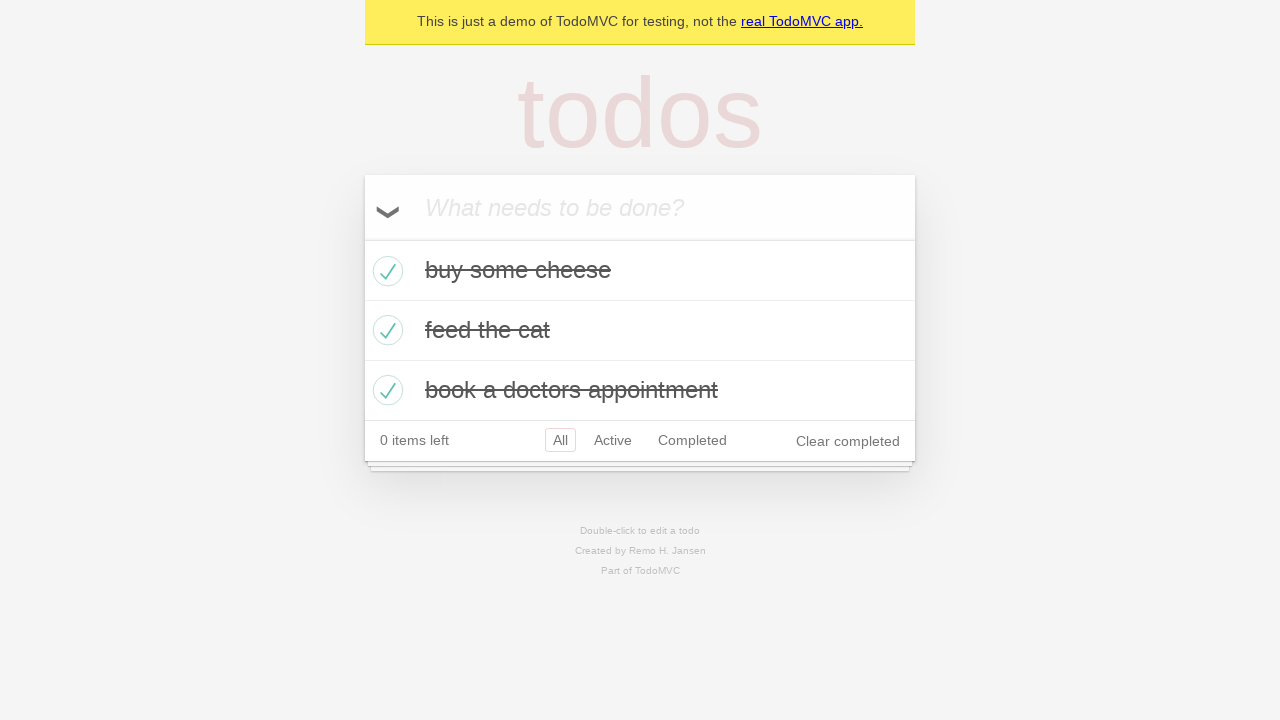

Unchecked 'Mark all as complete' toggle to clear complete state of all todos at (362, 238) on internal:label="Mark all as complete"i
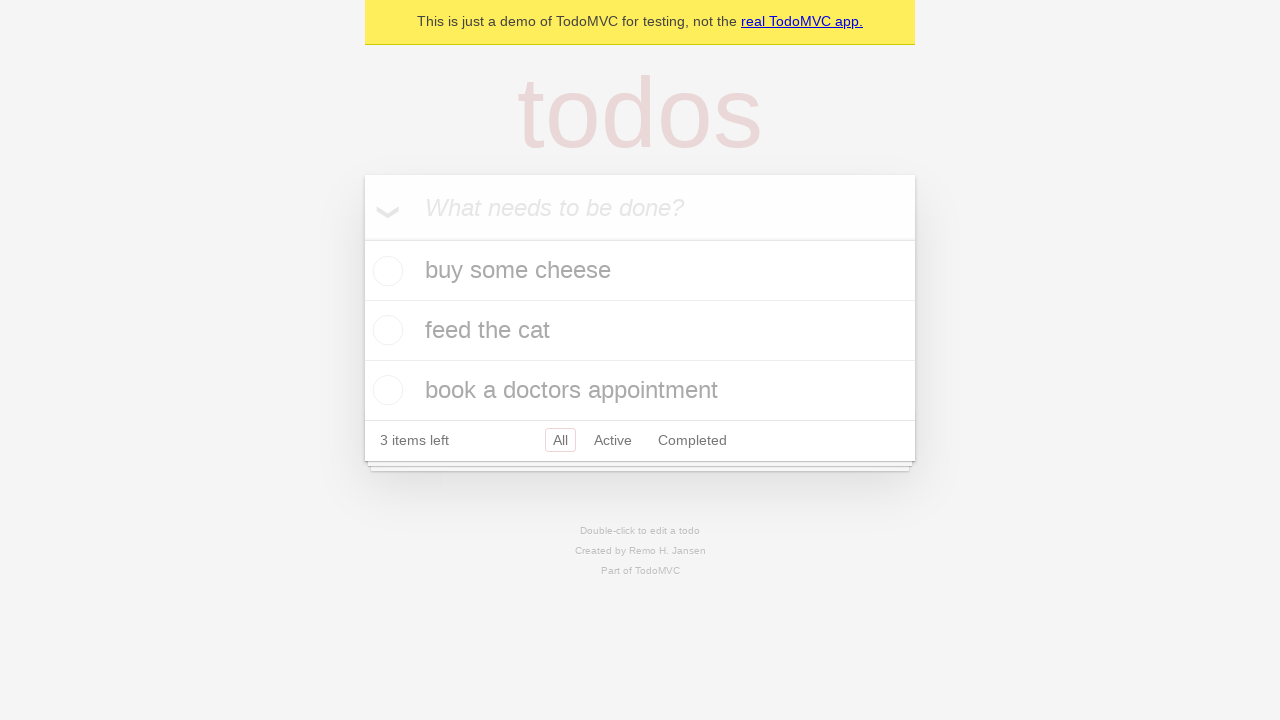

Waited for todo items to update after clearing complete state
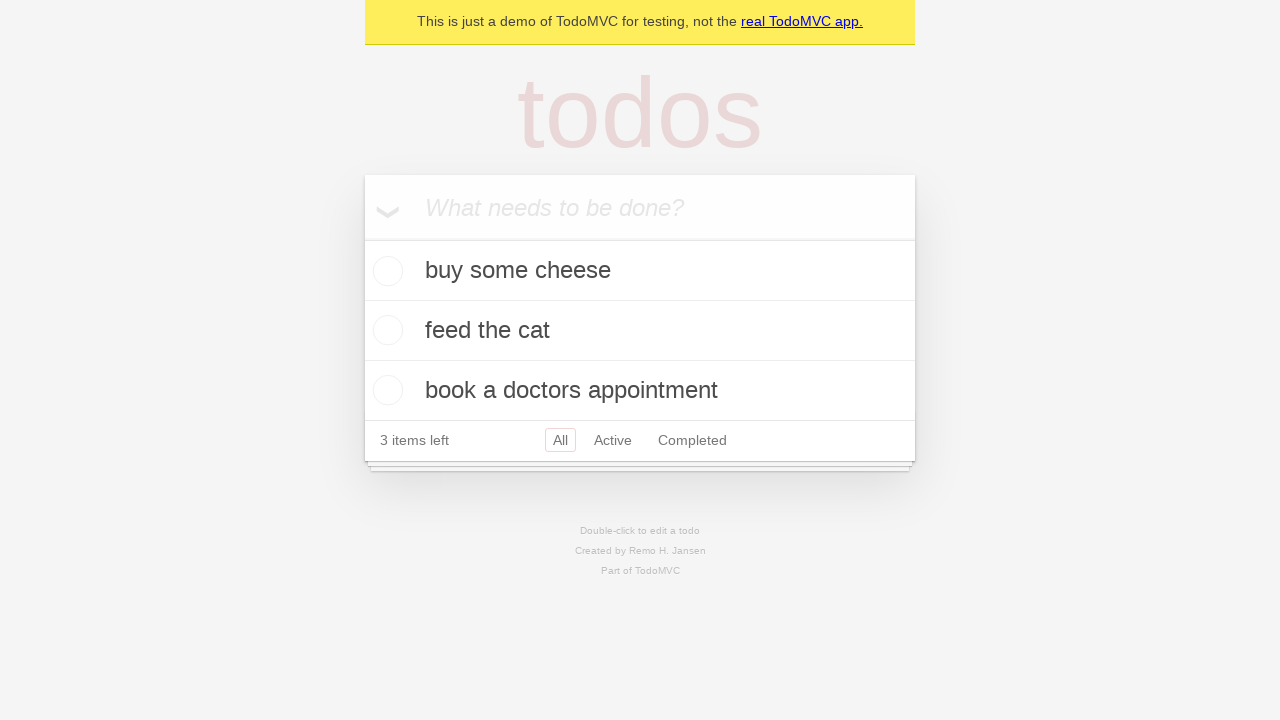

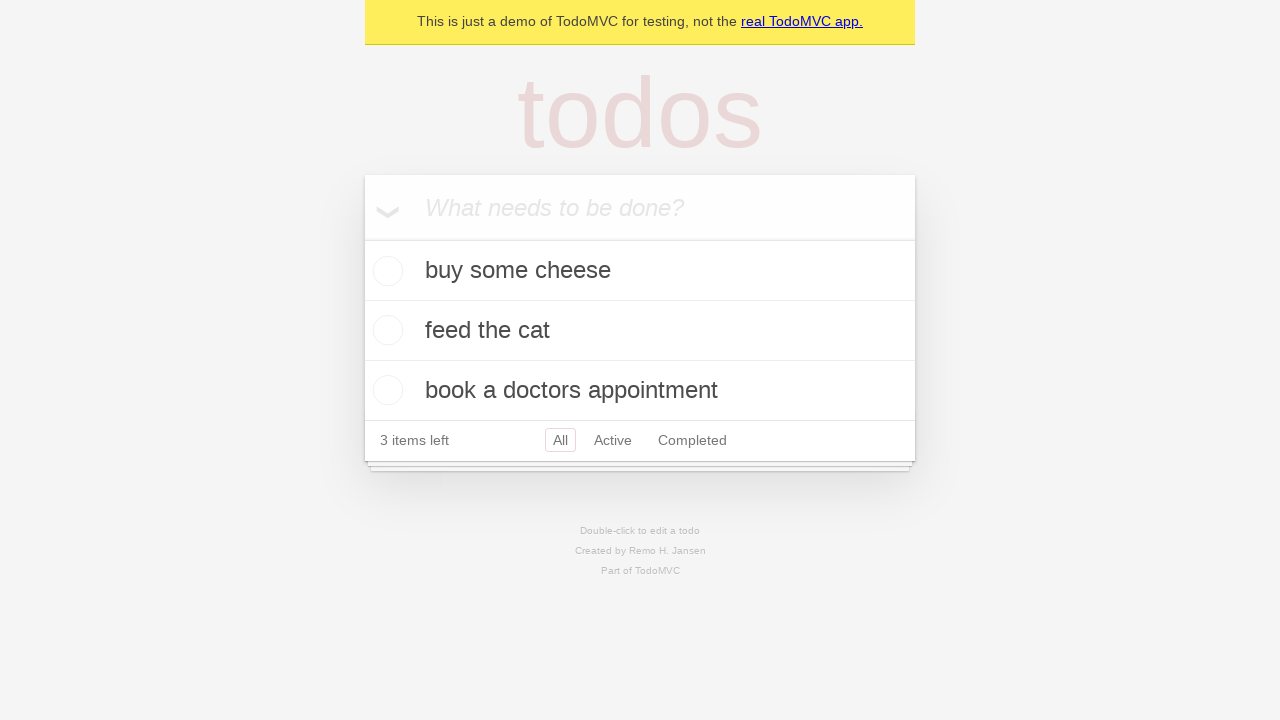